Tests alert handling functionality by entering a name in a text field, triggering an alert, and accepting it

Starting URL: https://rahulshettyacademy.com/AutomationPractice/

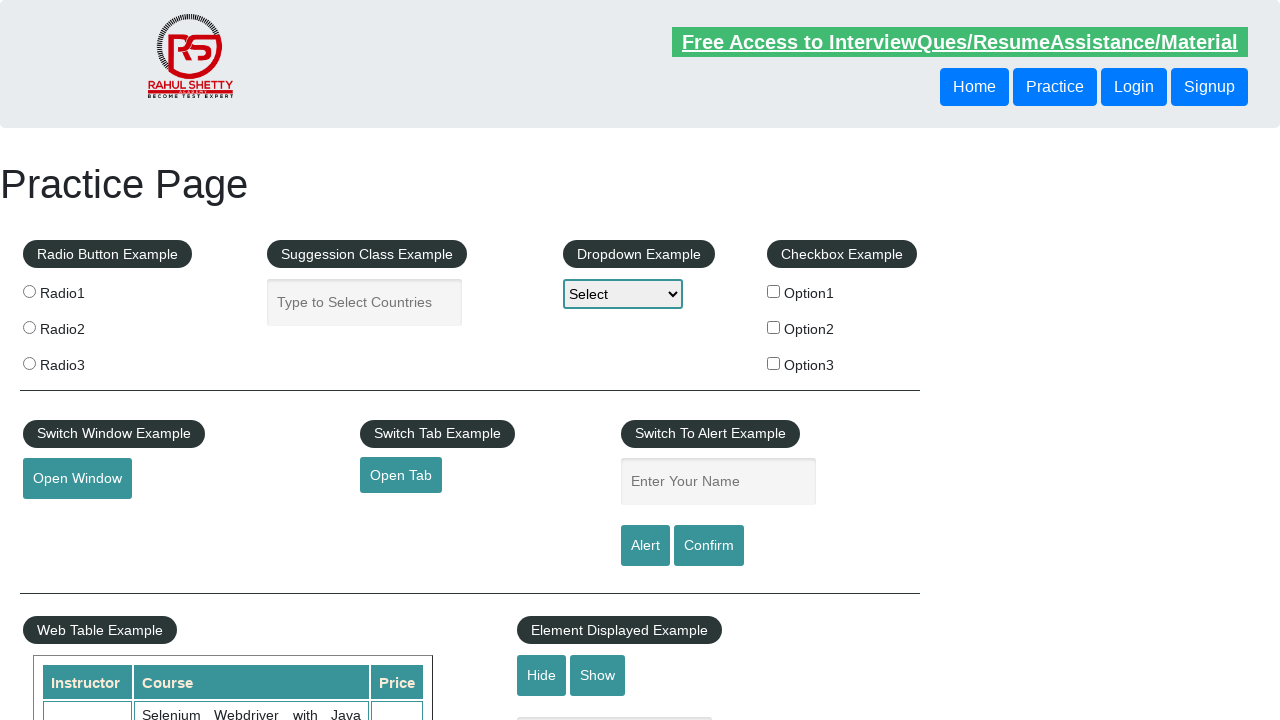

Filled 'enter-name' field with 'Bhargavi' on input[name='enter-name']
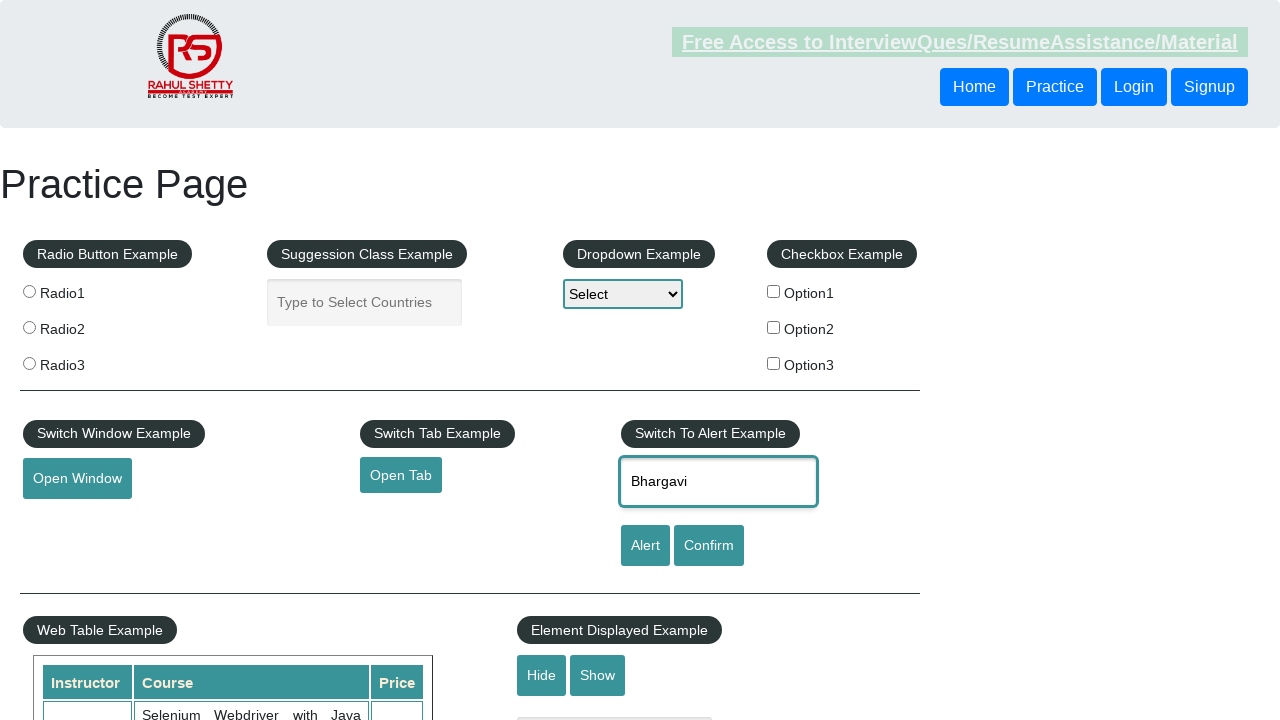

Clicked alert button to trigger alert at (645, 546) on #alertbtn
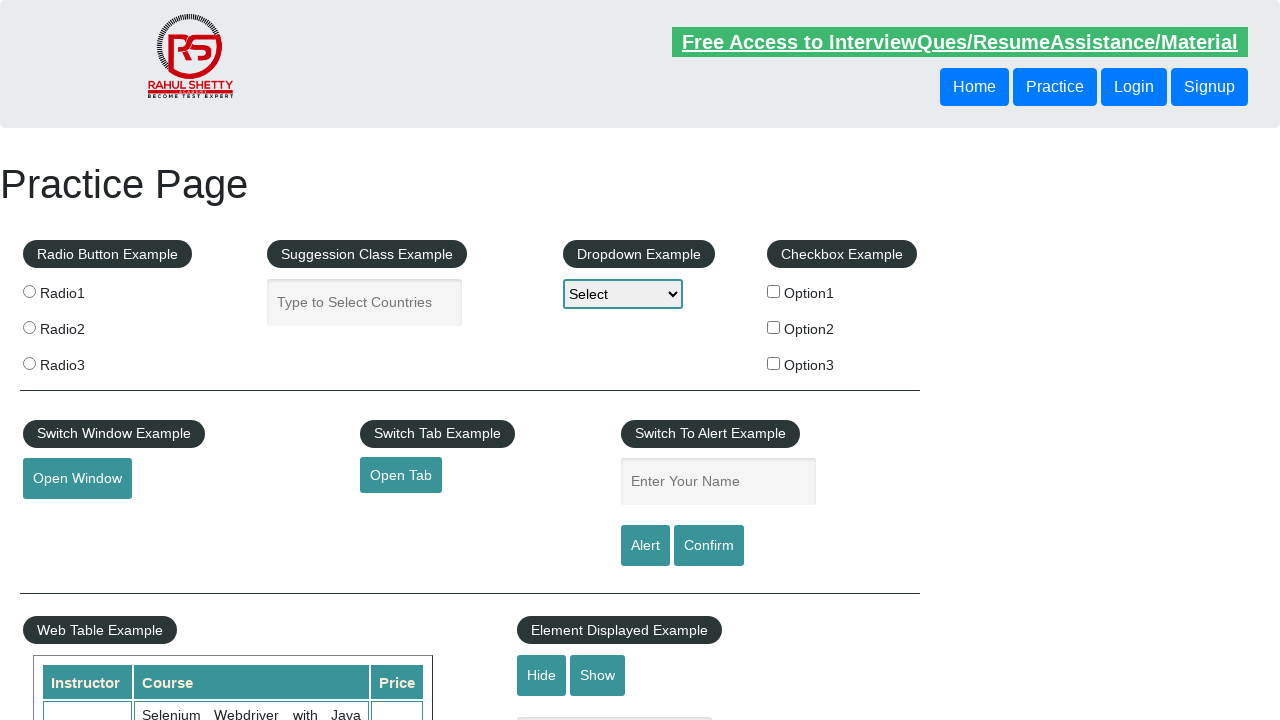

Set up dialog handler to accept alert
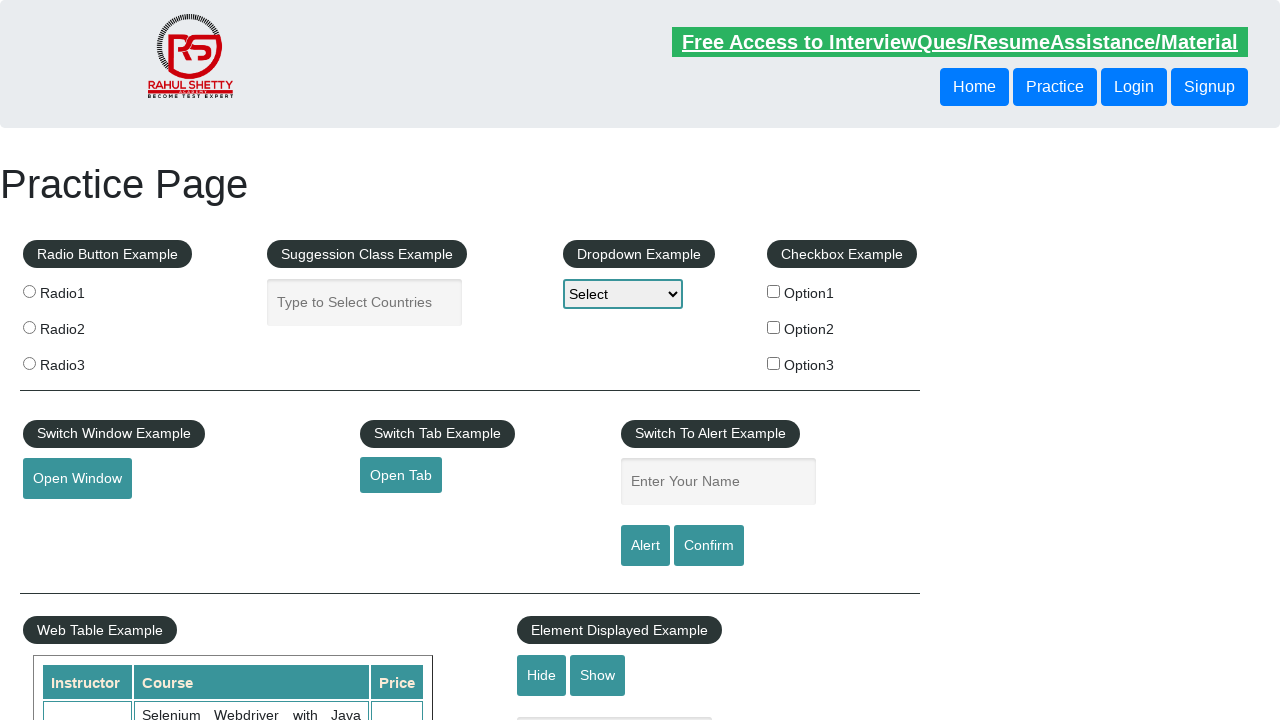

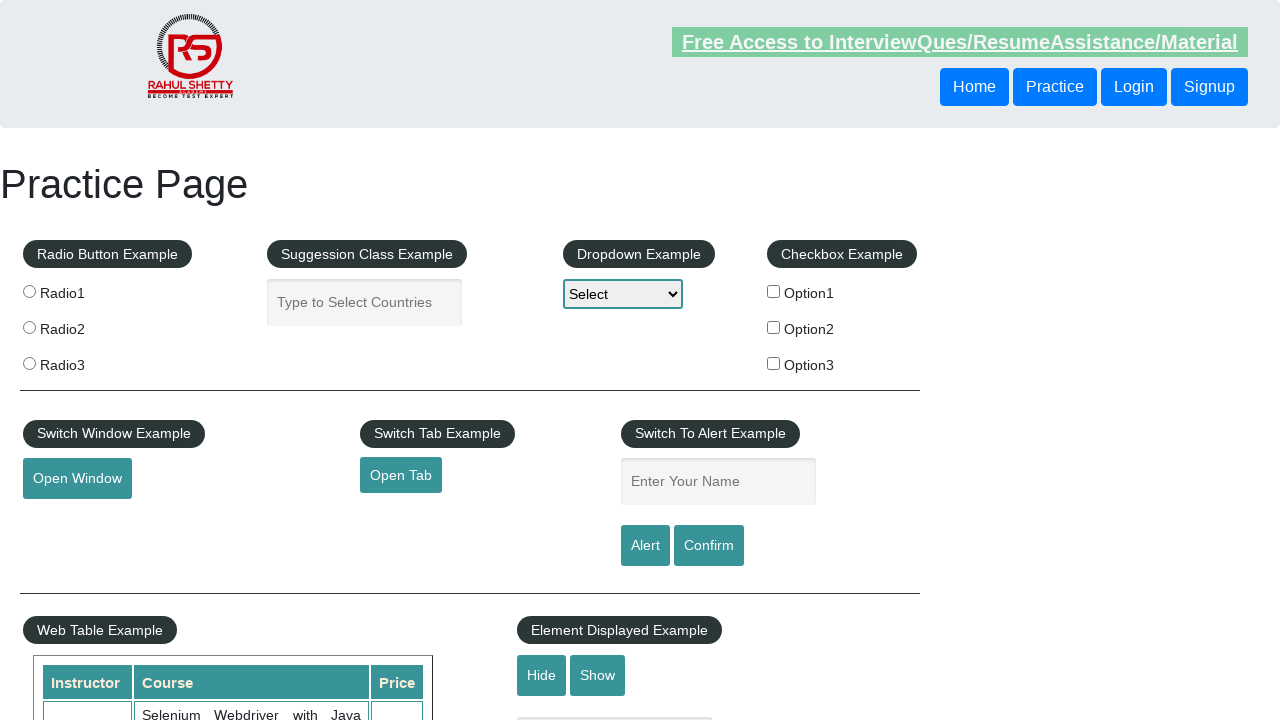